Navigates to the Selenide GitHub repository, opens the Wiki tab, finds the SoftAssertions page in the wiki pages list (expanding if needed), clicks on it, and verifies that the page contains JUnit5 example code.

Starting URL: https://github.com/selenide/selenide

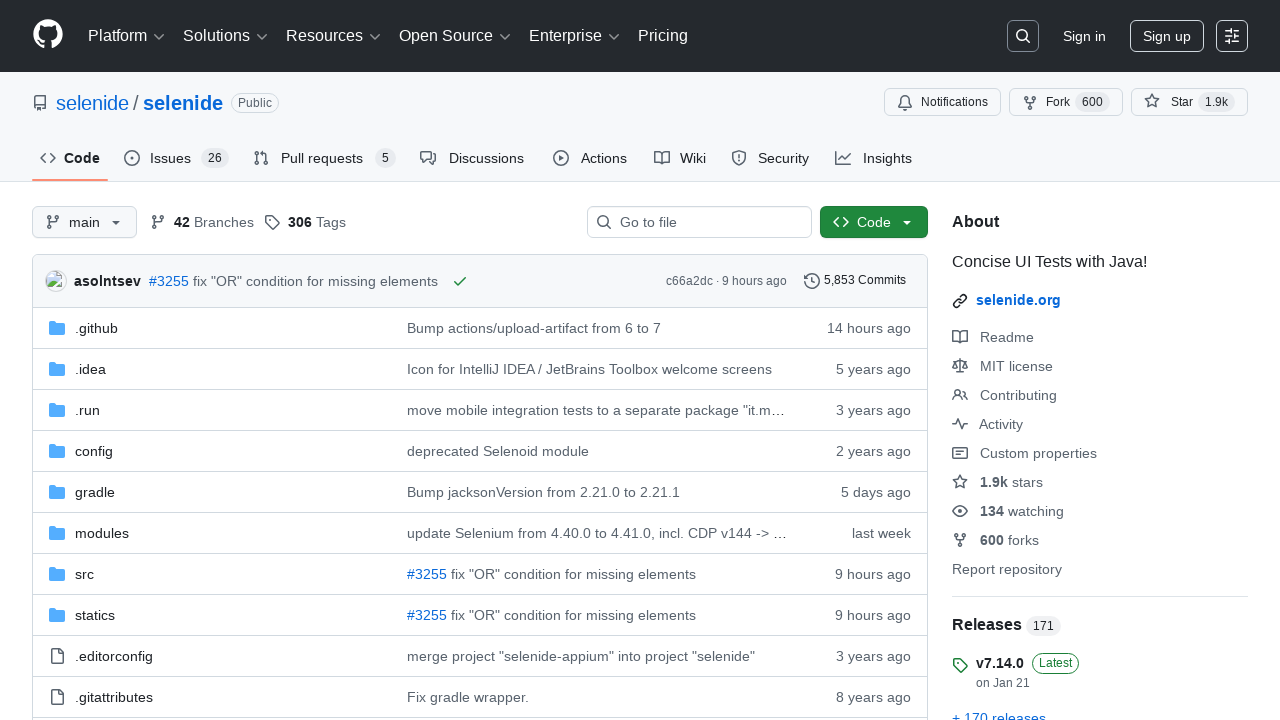

Clicked on Wiki tab at (680, 158) on #wiki-tab
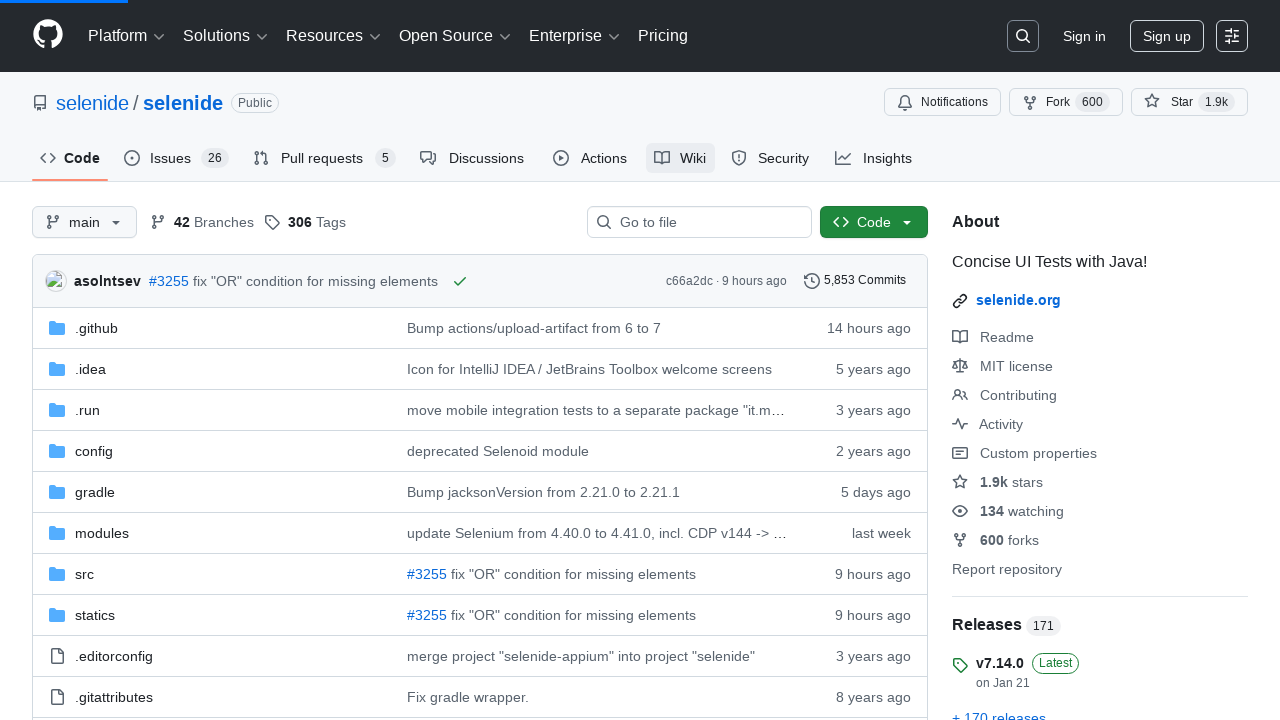

Wiki pages box loaded
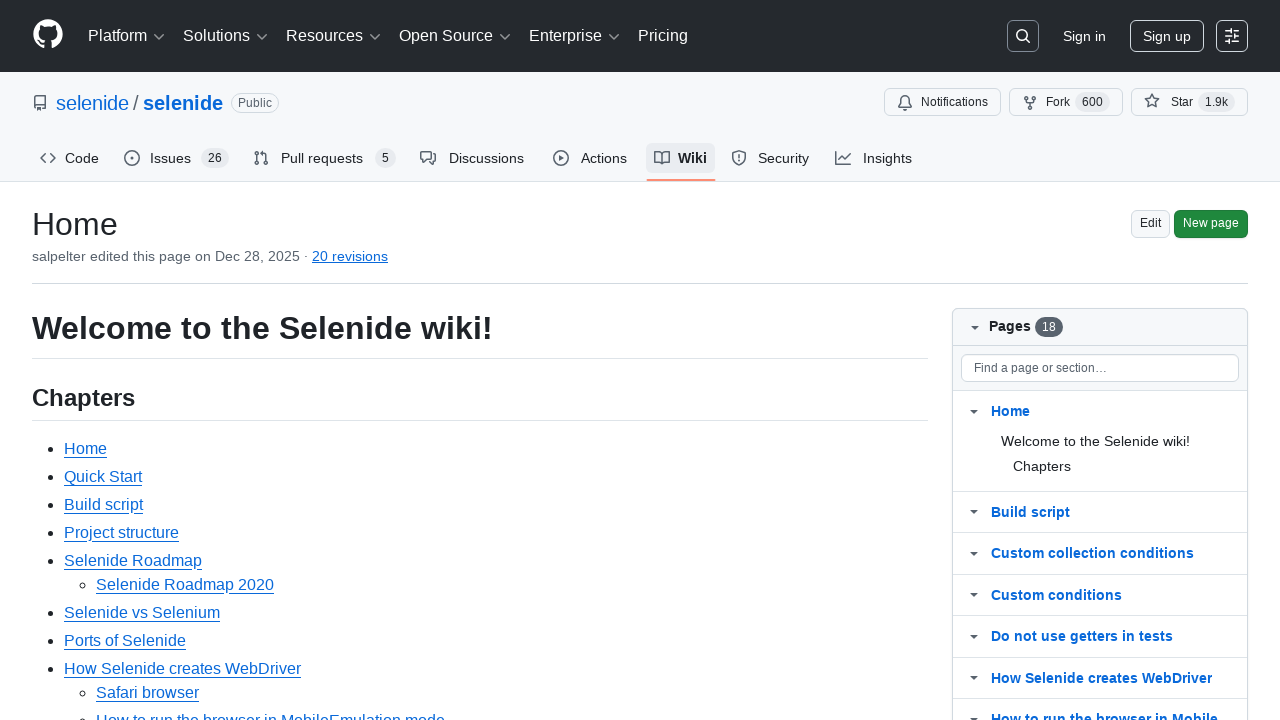

Located SoftAssertions link element
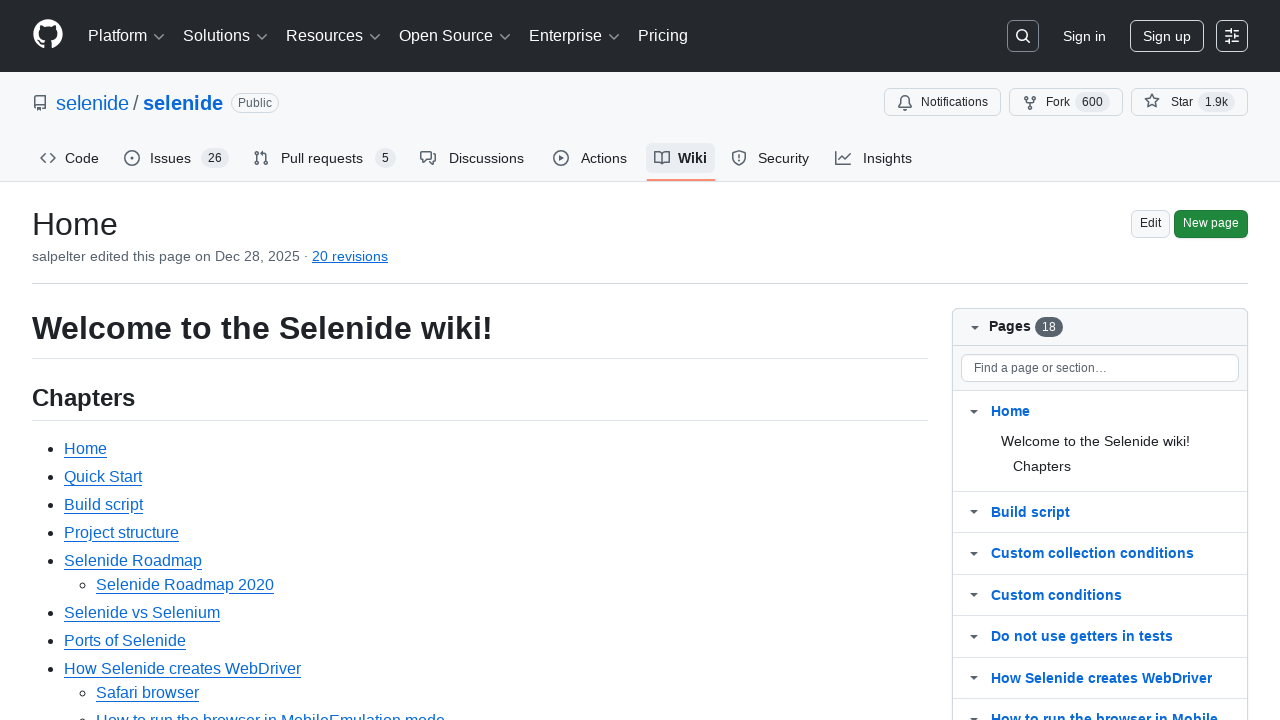

Clicked to expand full list of wiki pages at (1030, 429) on .js-wiki-more-pages-link
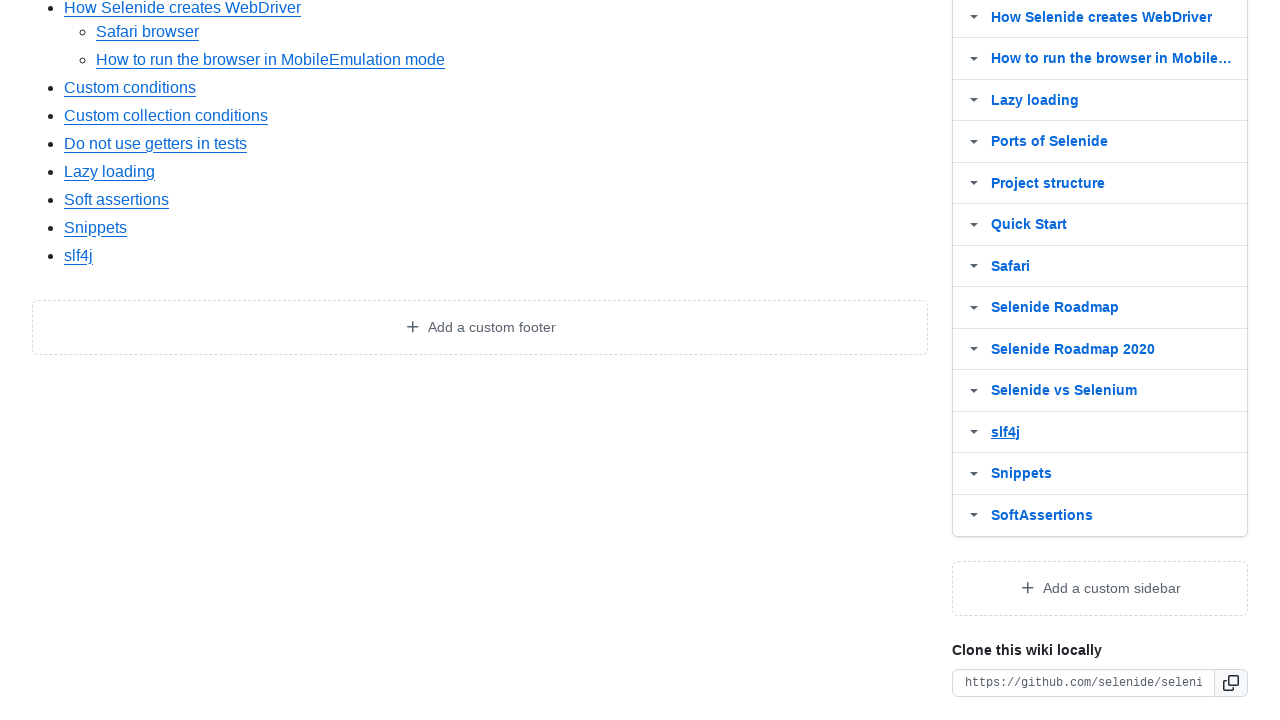

Waited 500ms for wiki pages list to expand
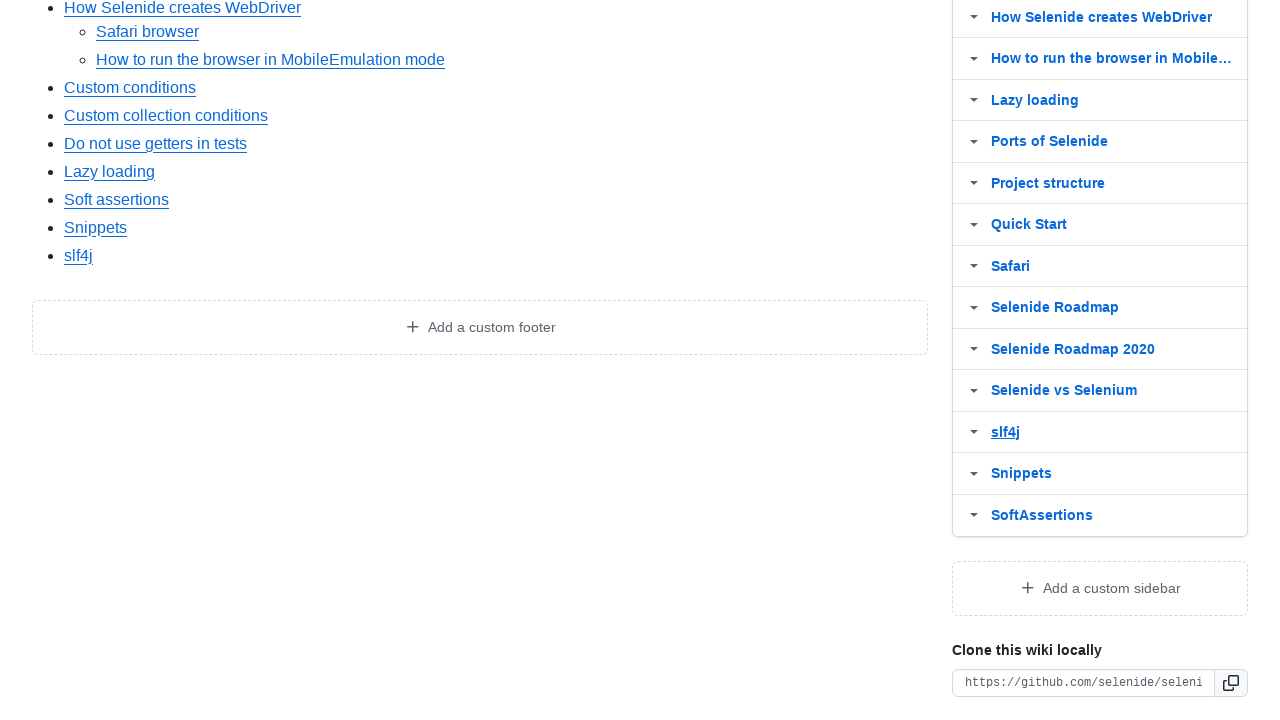

SoftAssertions page is visible in wiki pages list
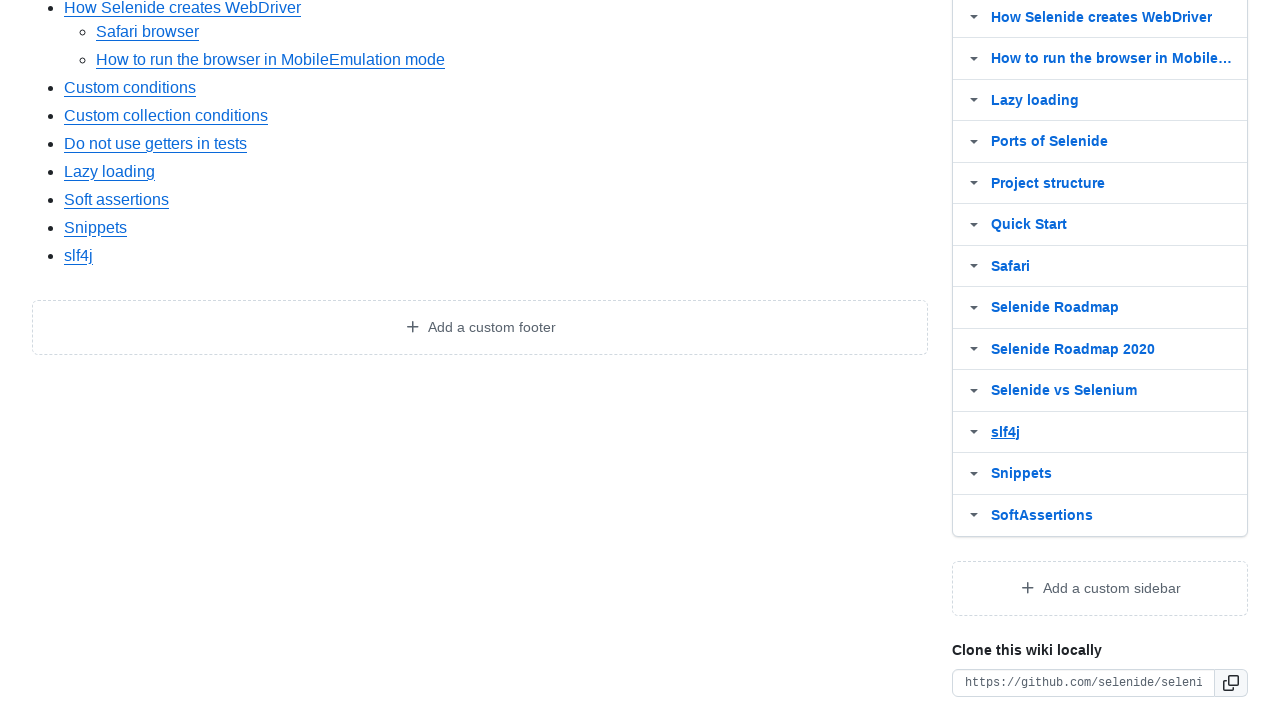

Clicked on SoftAssertions wiki page at (1042, 515) on #wiki-pages-box >> internal:text="SoftAssertions"i
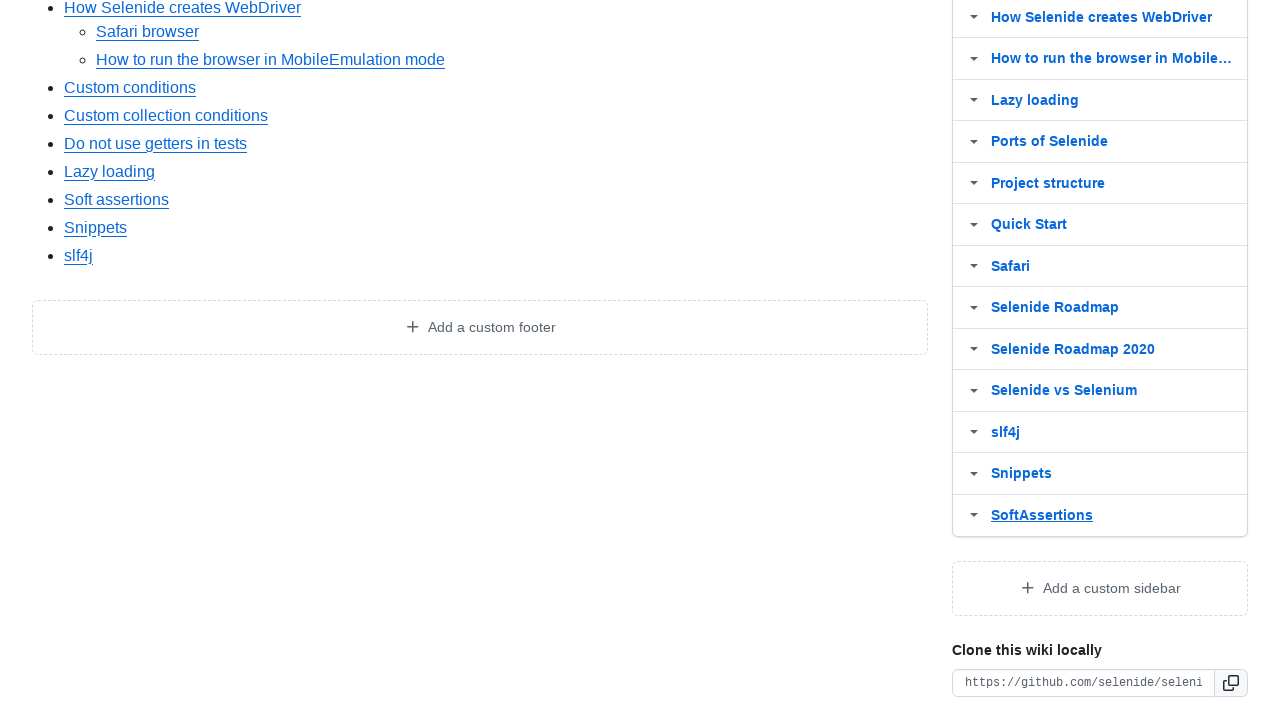

Wiki body content loaded
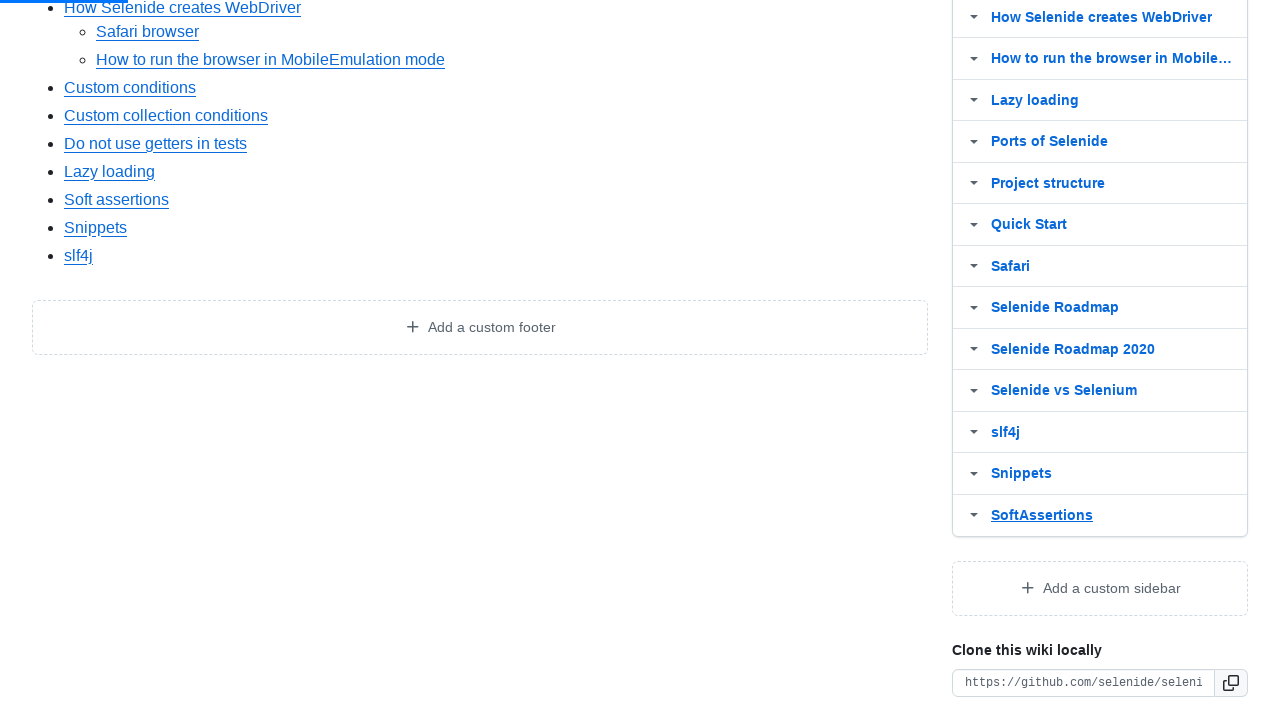

JUnit5 extend test class section is visible
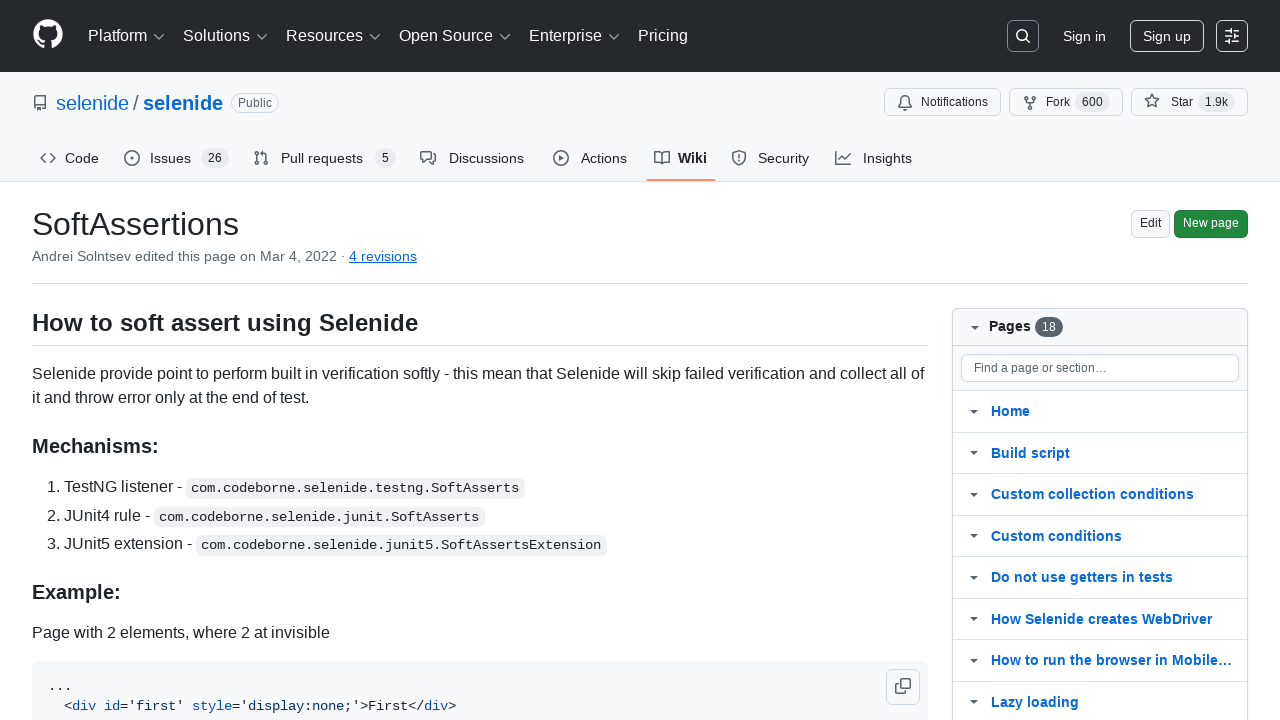

Located JUnit5 code example section
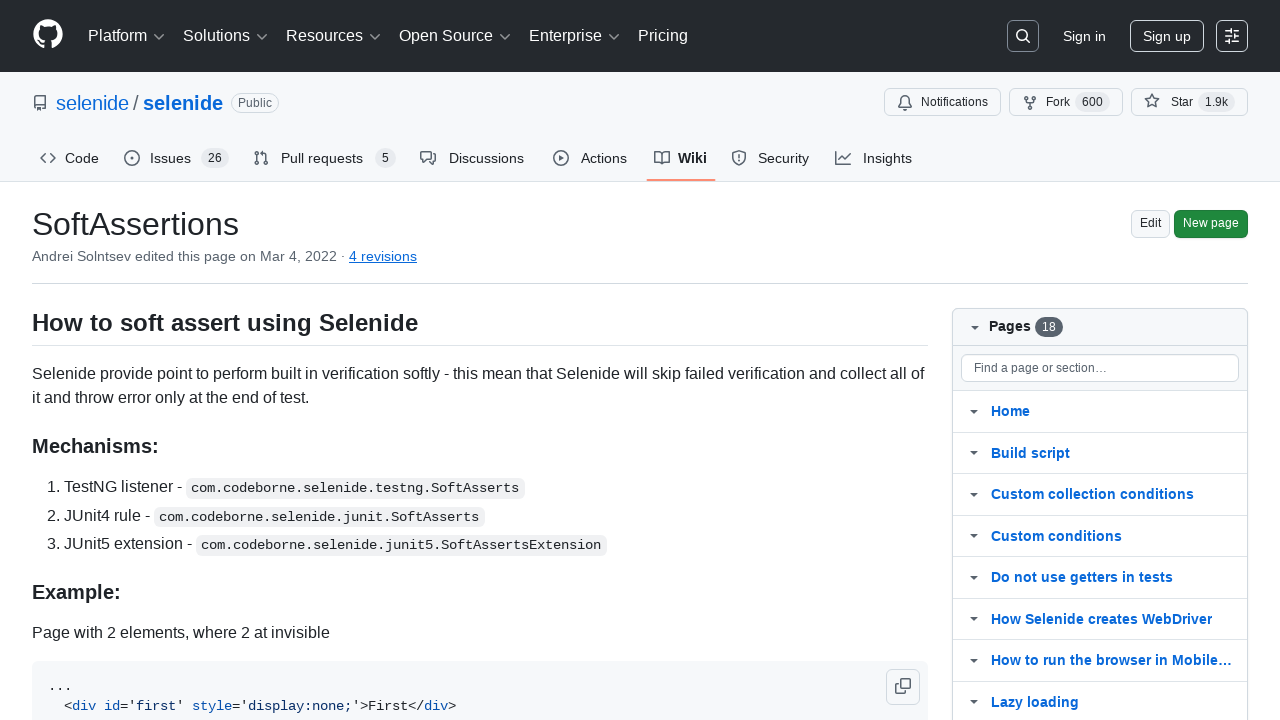

JUnit5 code example section is visible
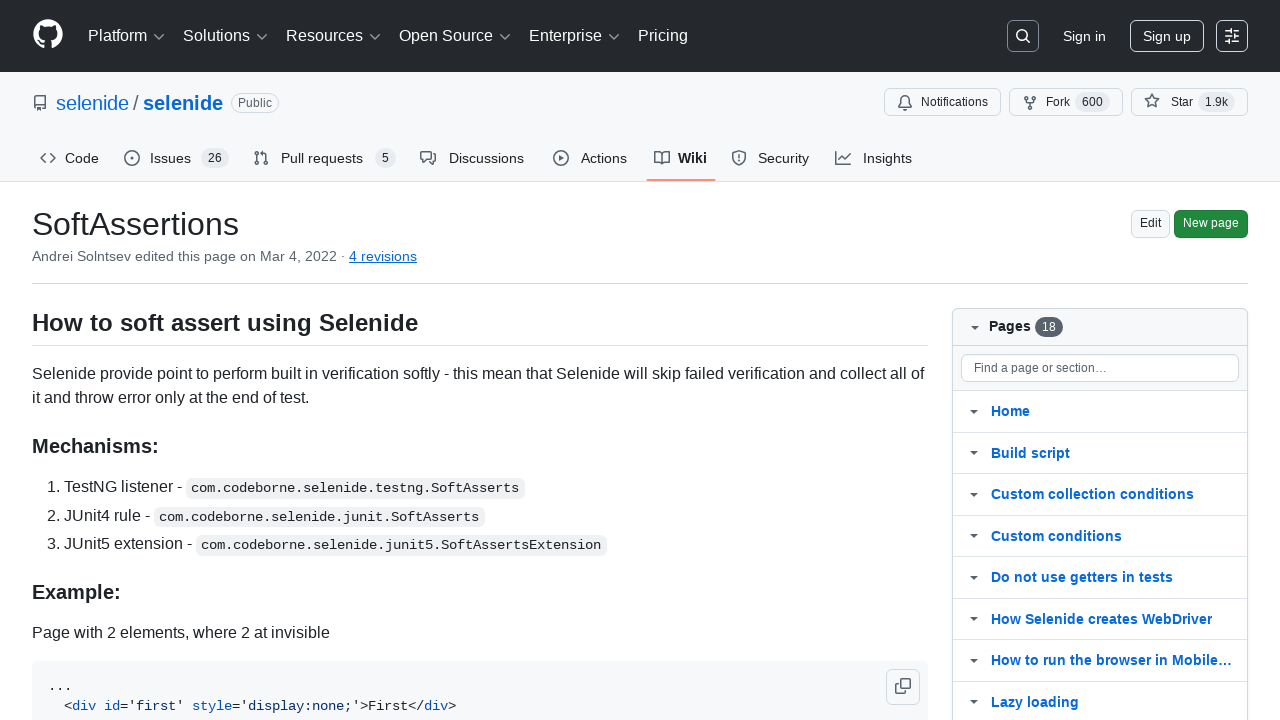

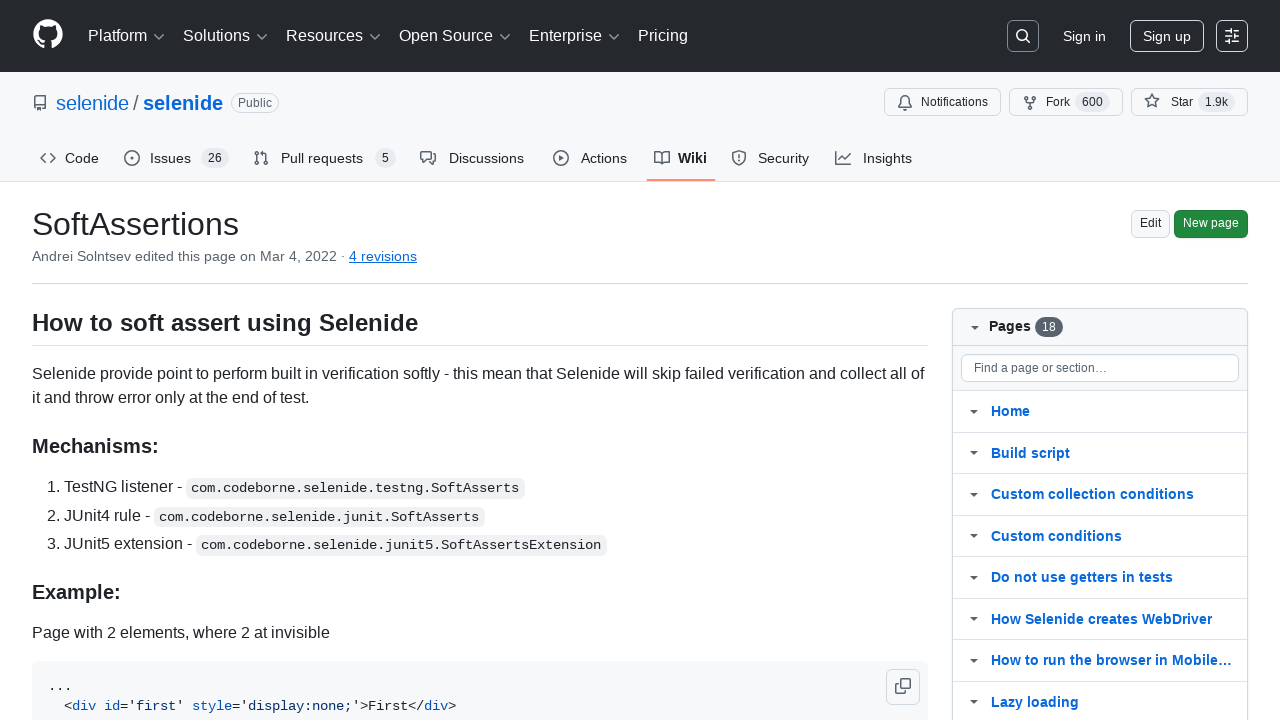